Tests right-click context menu functionality by performing click and right-click actions on an element

Starting URL: https://deluxe-menu.com/popup-mode-sample.html

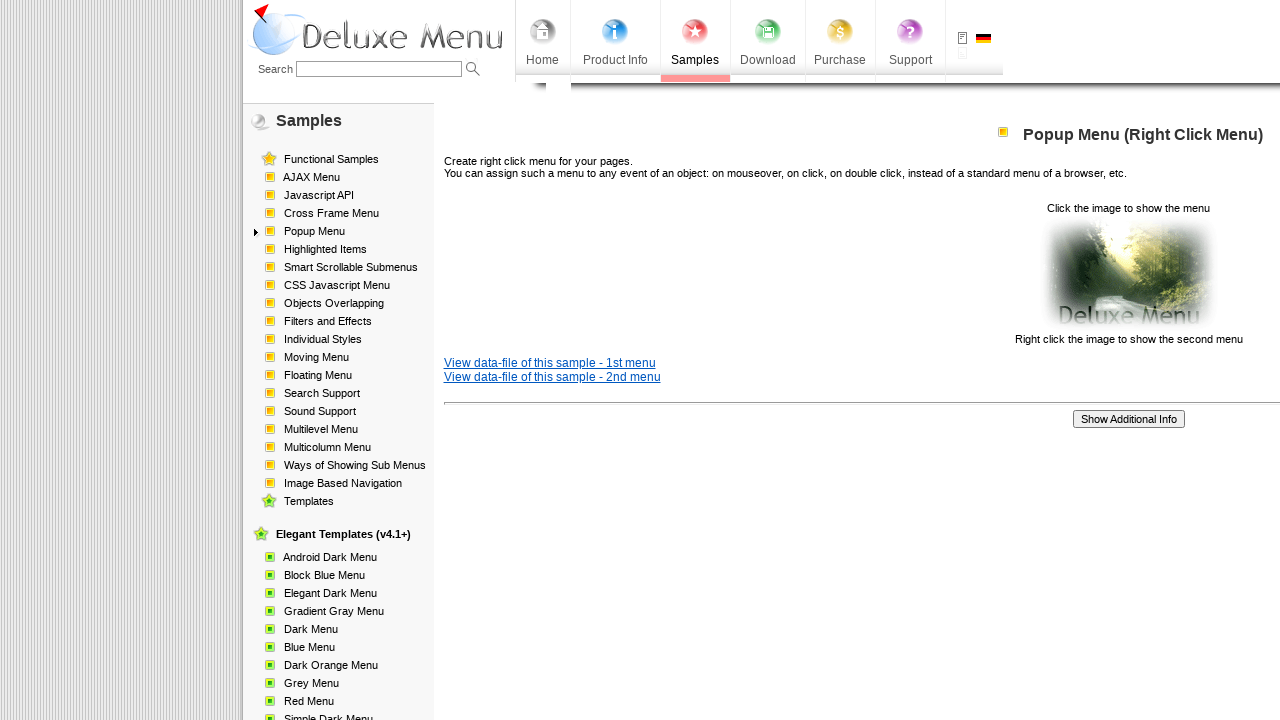

Located clickable element with cursor pointer style
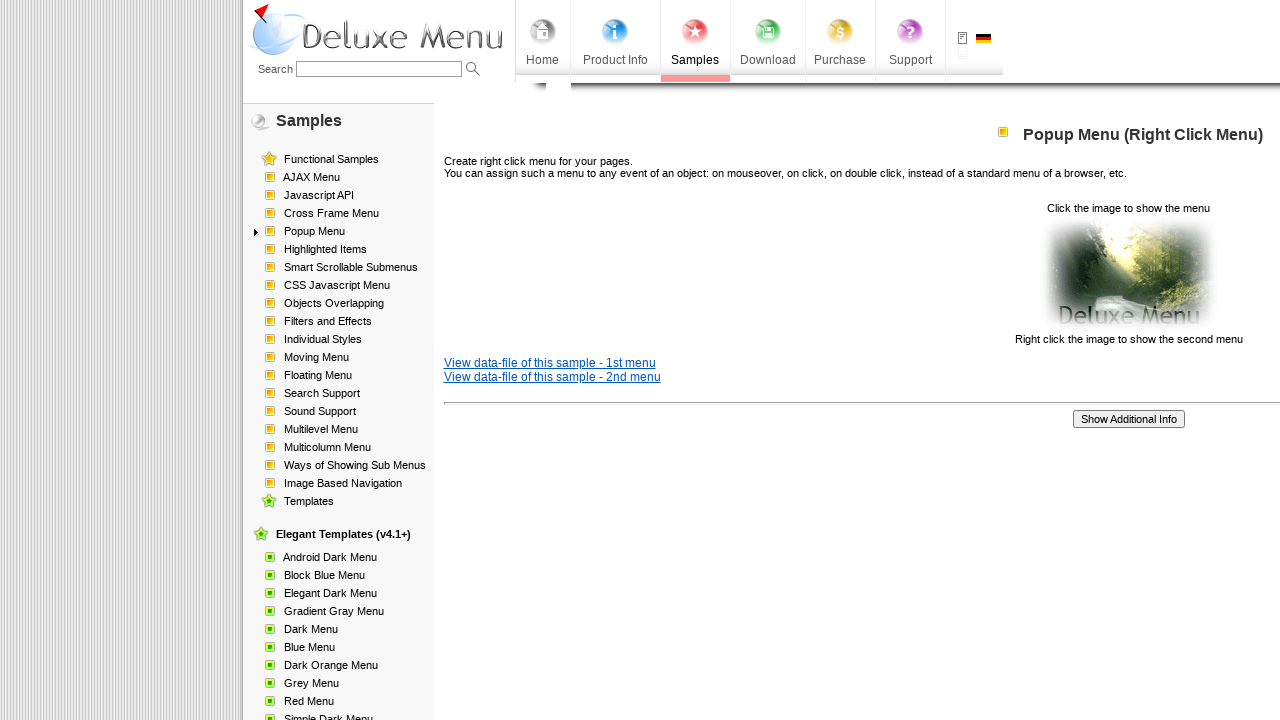

Performed left-click on the element at (1128, 274) on xpath=//*[@style='cursor: pointer;']
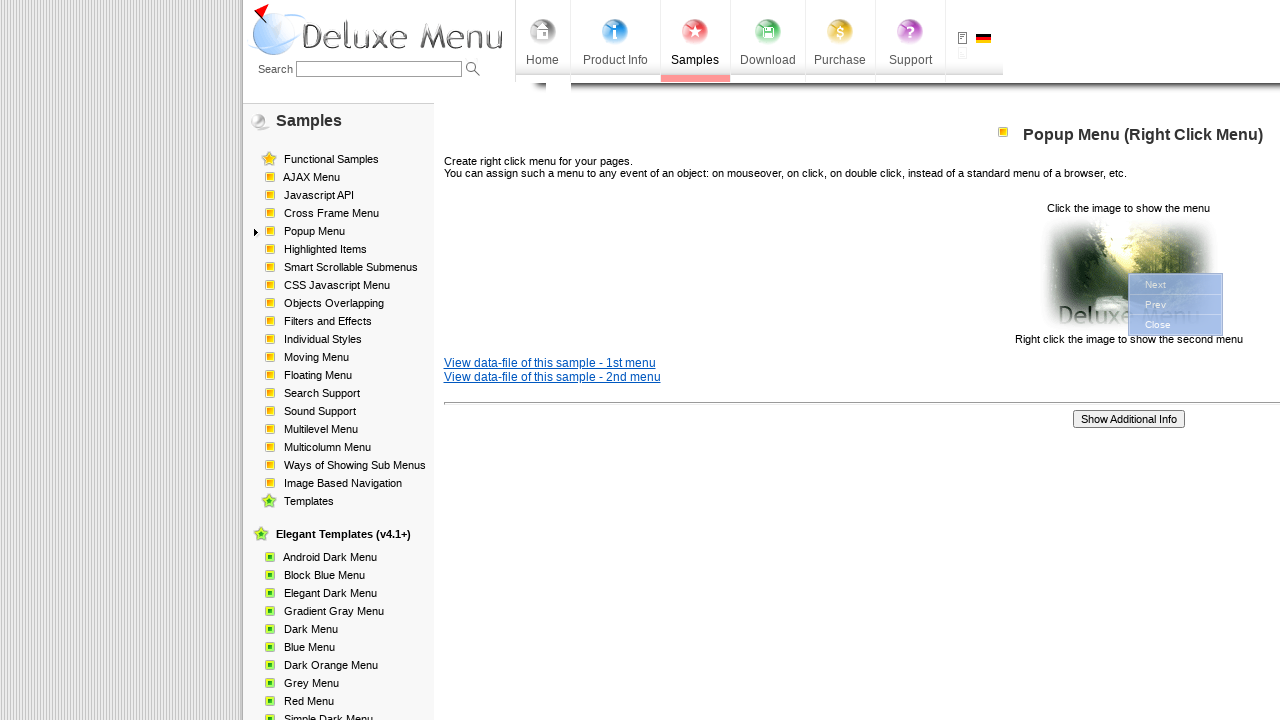

Hovered over the element at (582, 60) on xpath=//*[@style='cursor: pointer;']
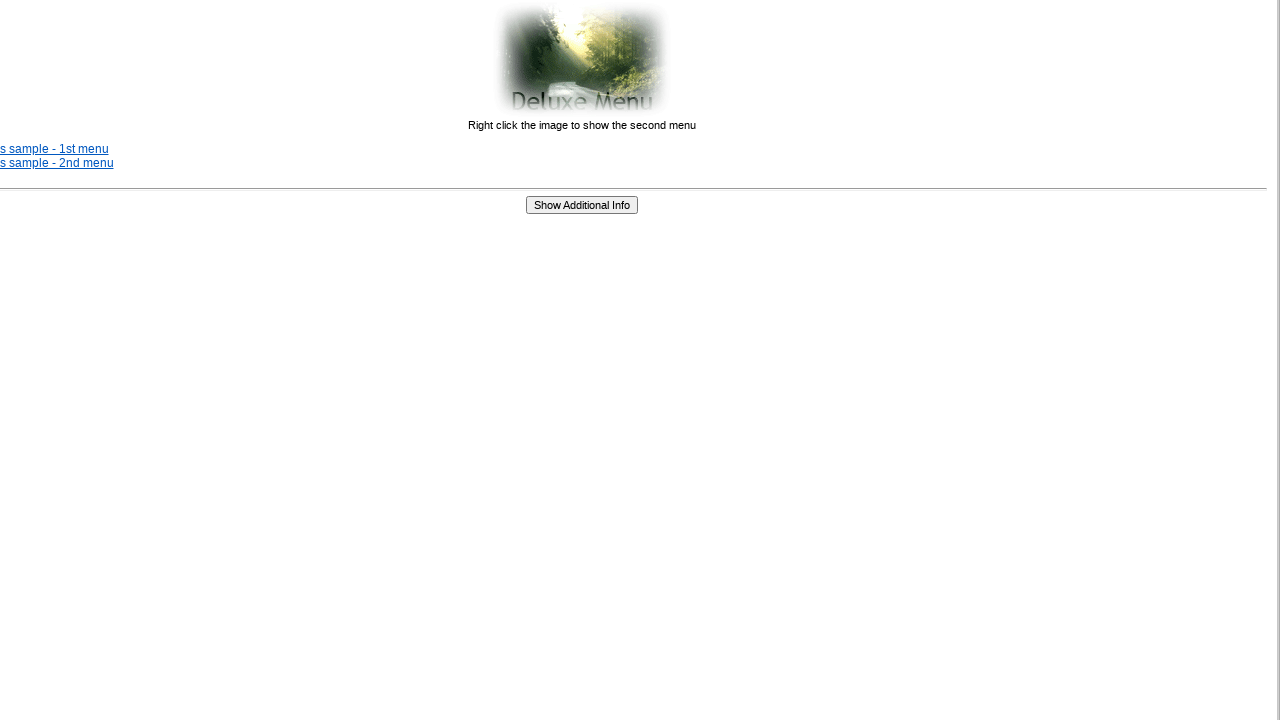

Performed right-click to open context menu at (582, 60) on xpath=//*[@style='cursor: pointer;']
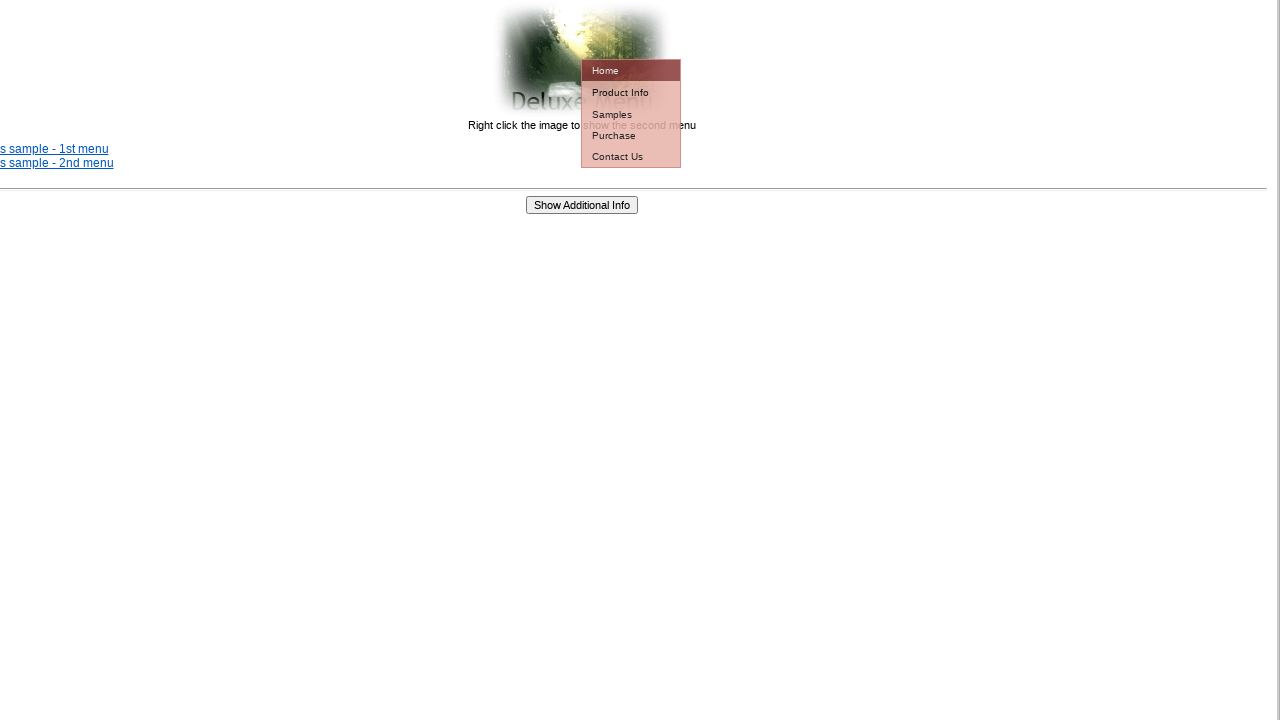

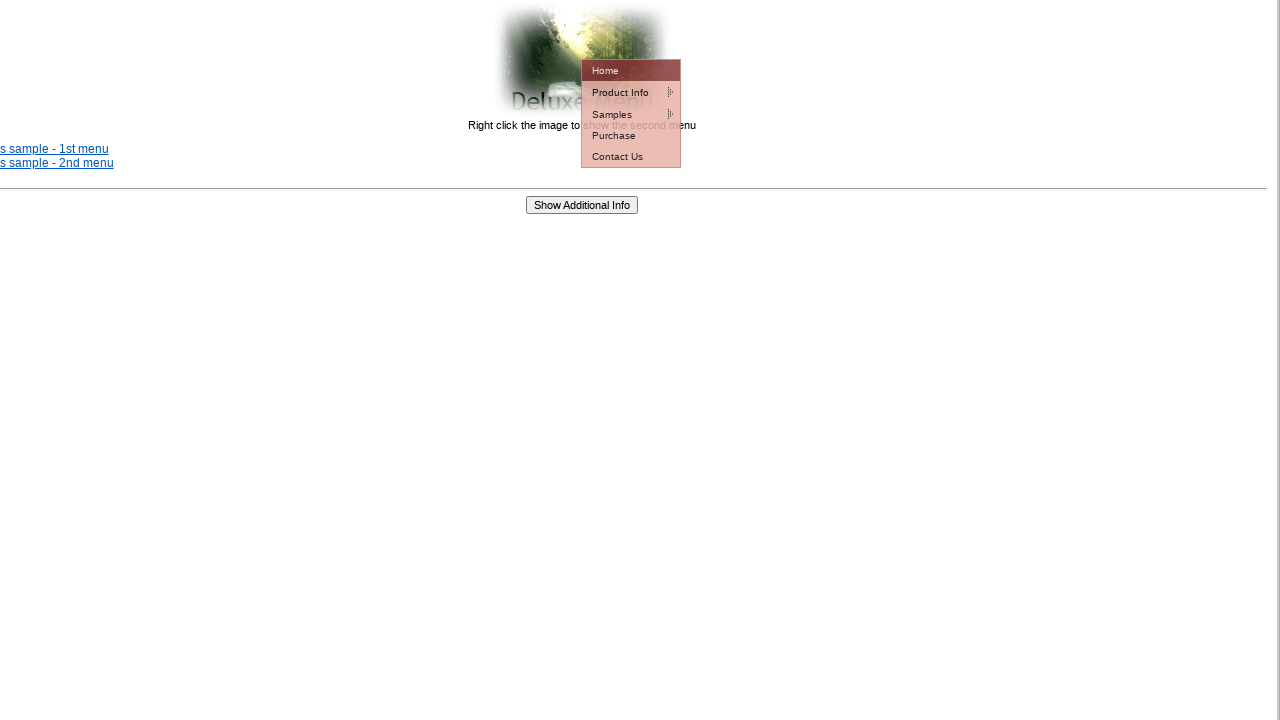